Tests browser navigation commands including clicking a logo, using back/forward buttons, and reloading the page

Starting URL: https://www.tutorialspoint.com/selenium/practice/register.php

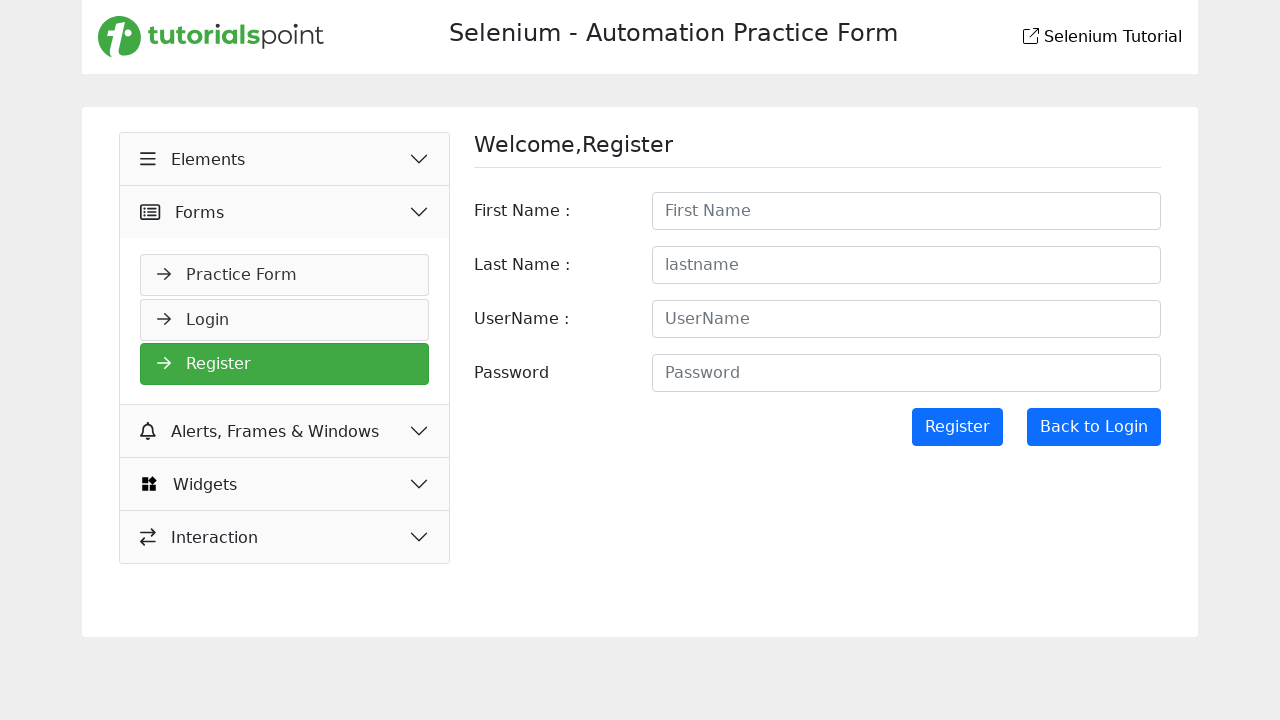

Navigated to registration practice page
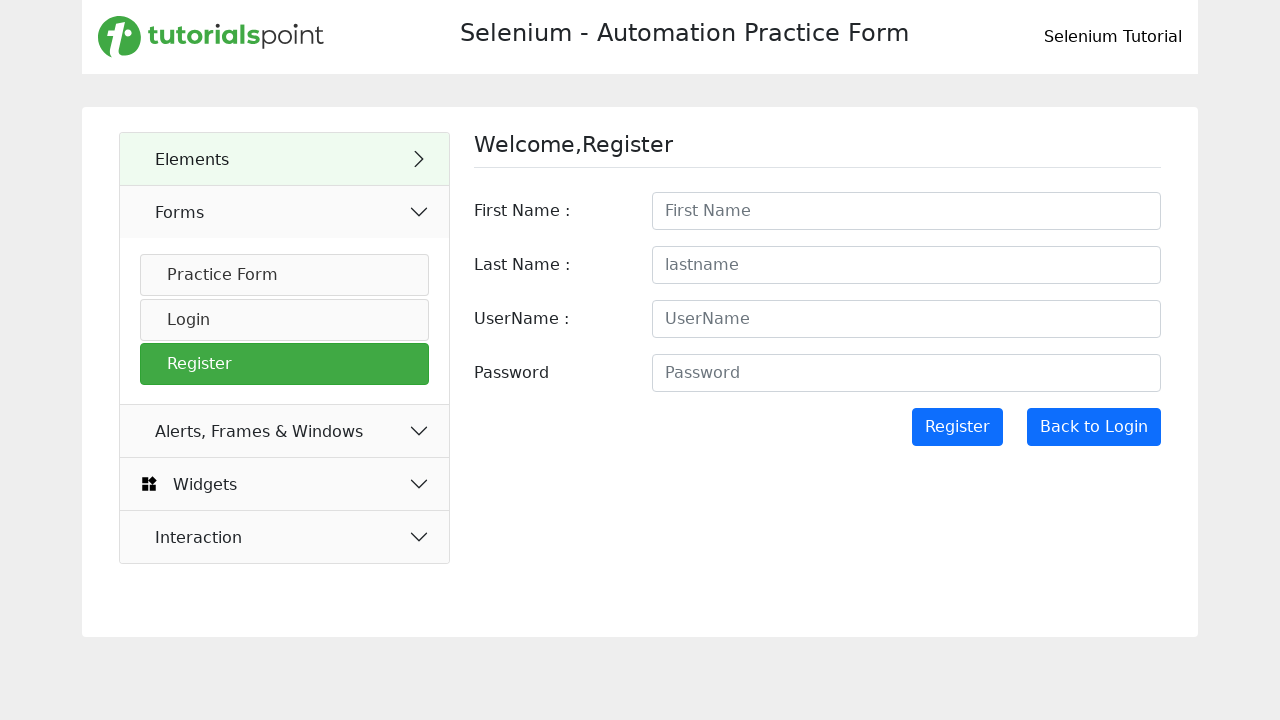

Clicked on the logo at (211, 37) on .logo-desktop
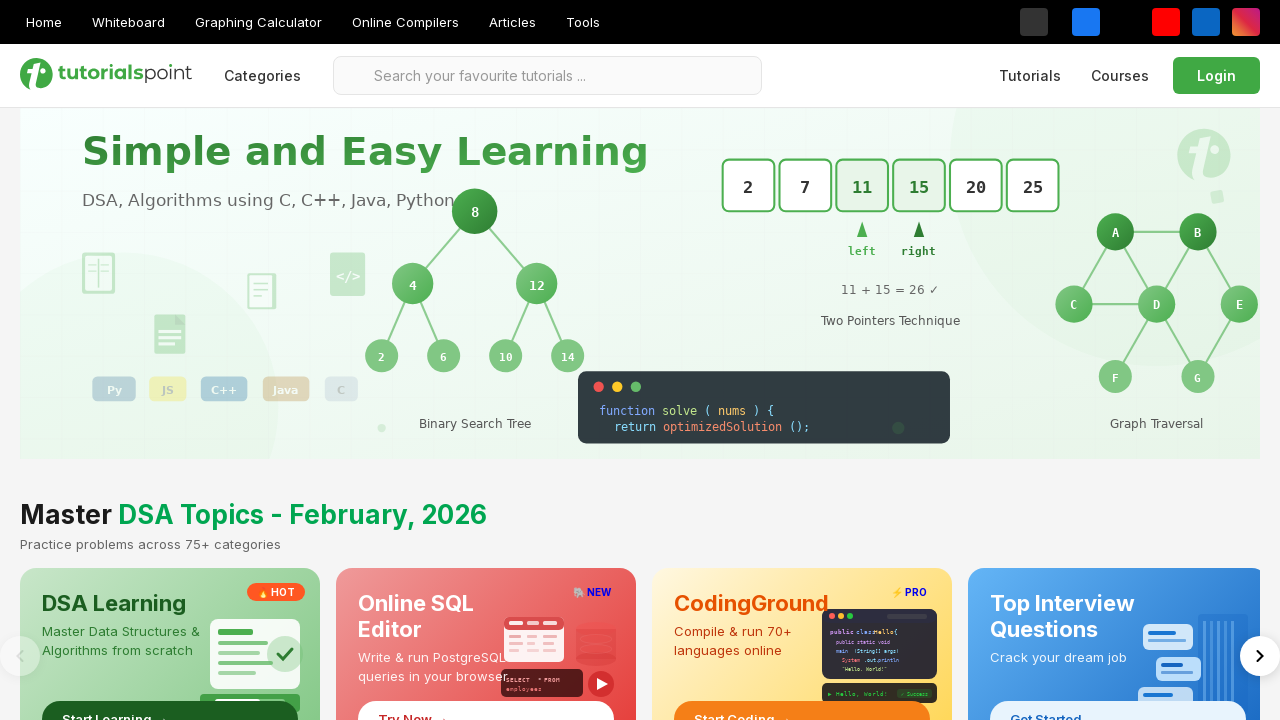

Navigated back to previous page using back button
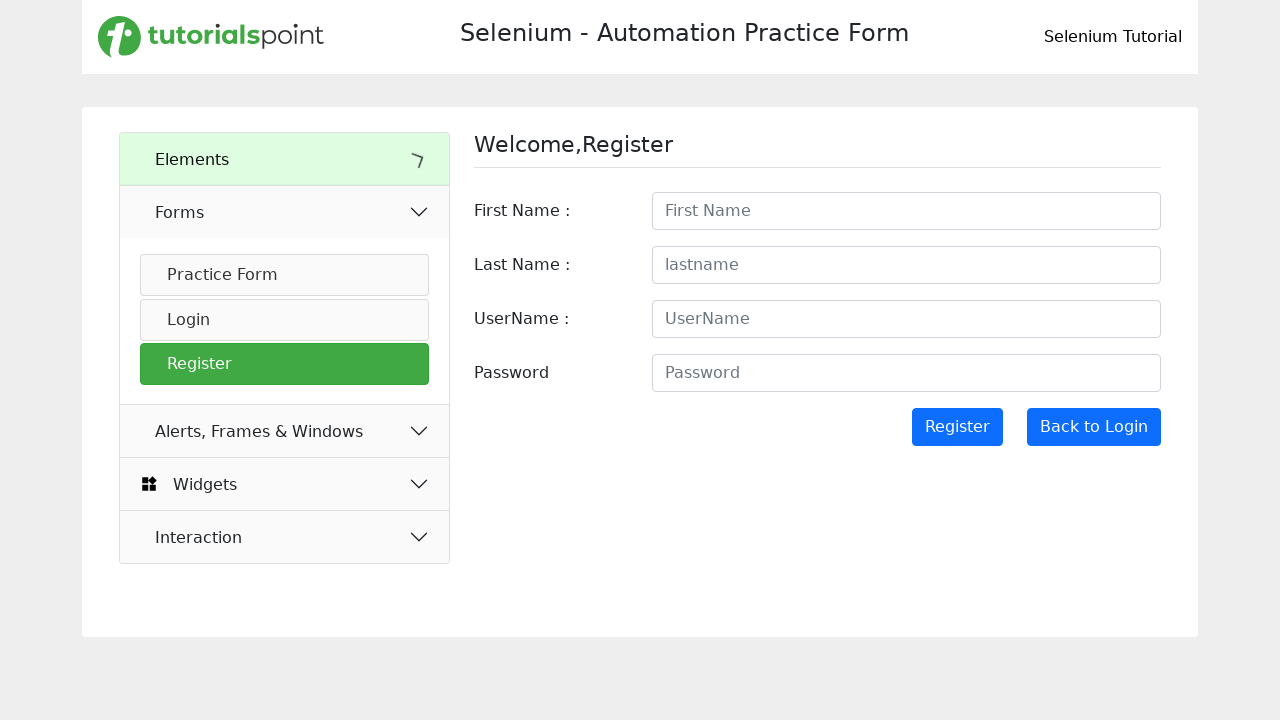

Navigated forward using forward button
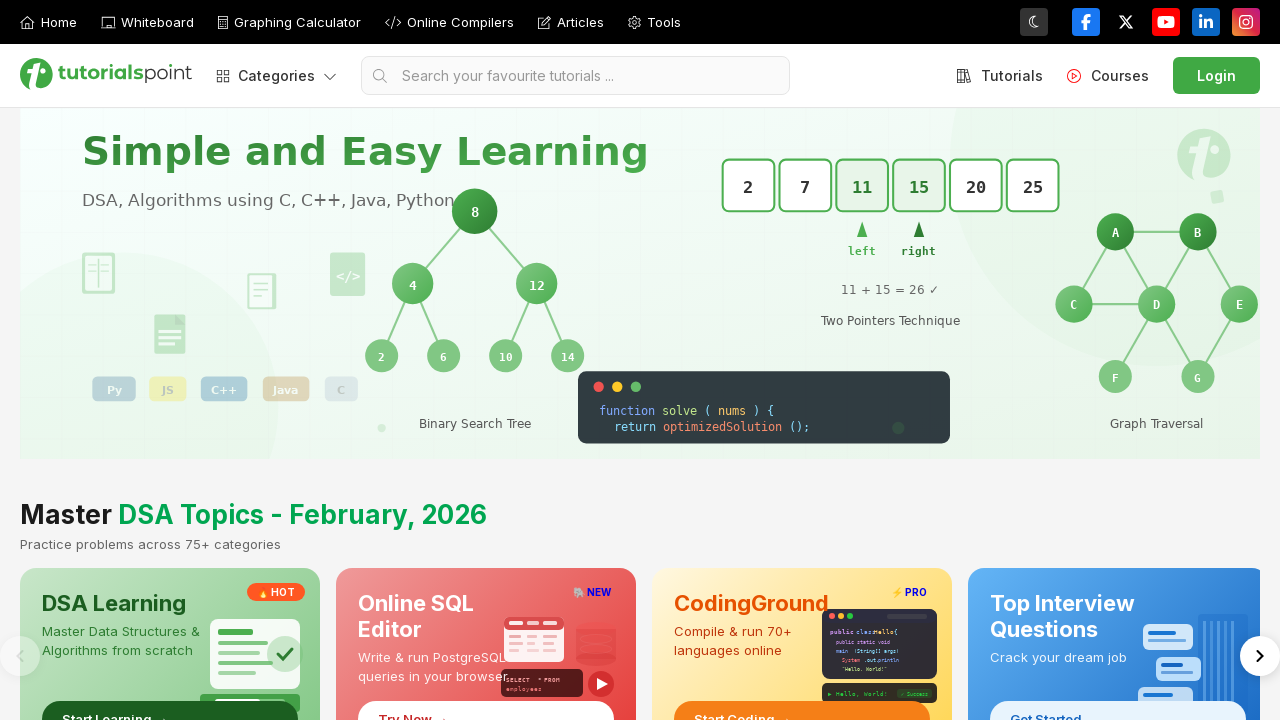

Navigated back again using back button
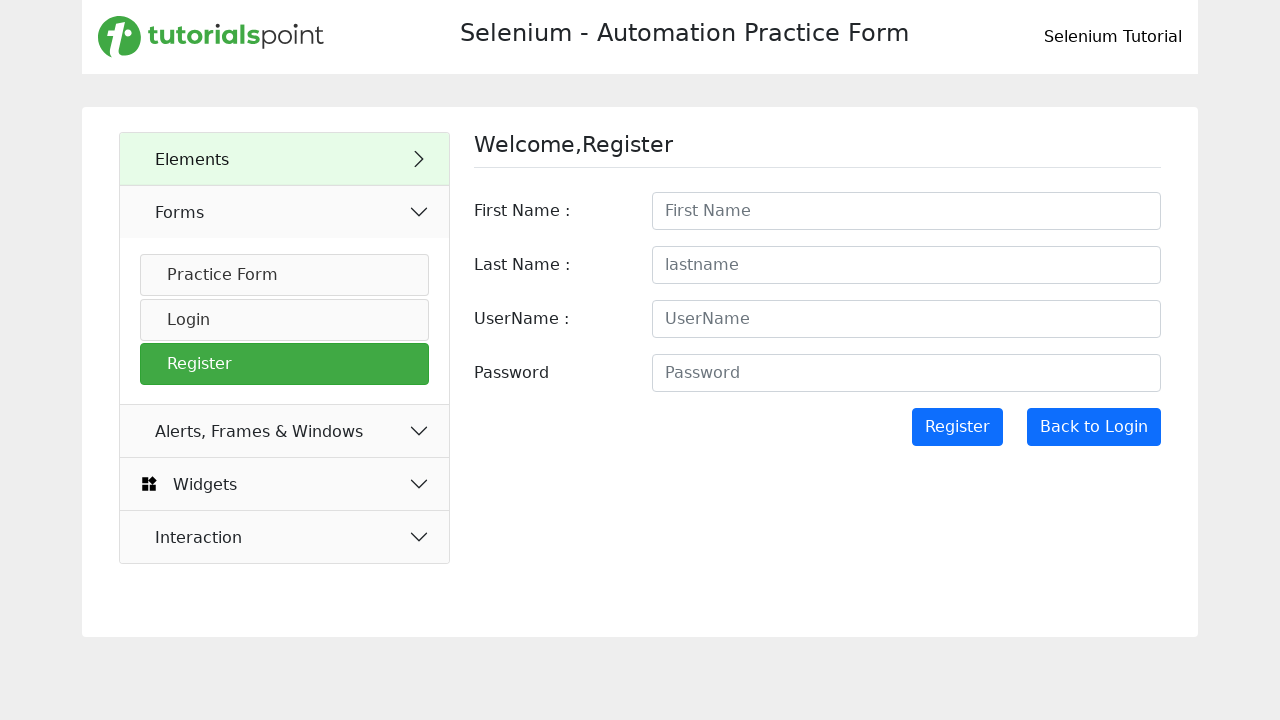

Reloaded the current page
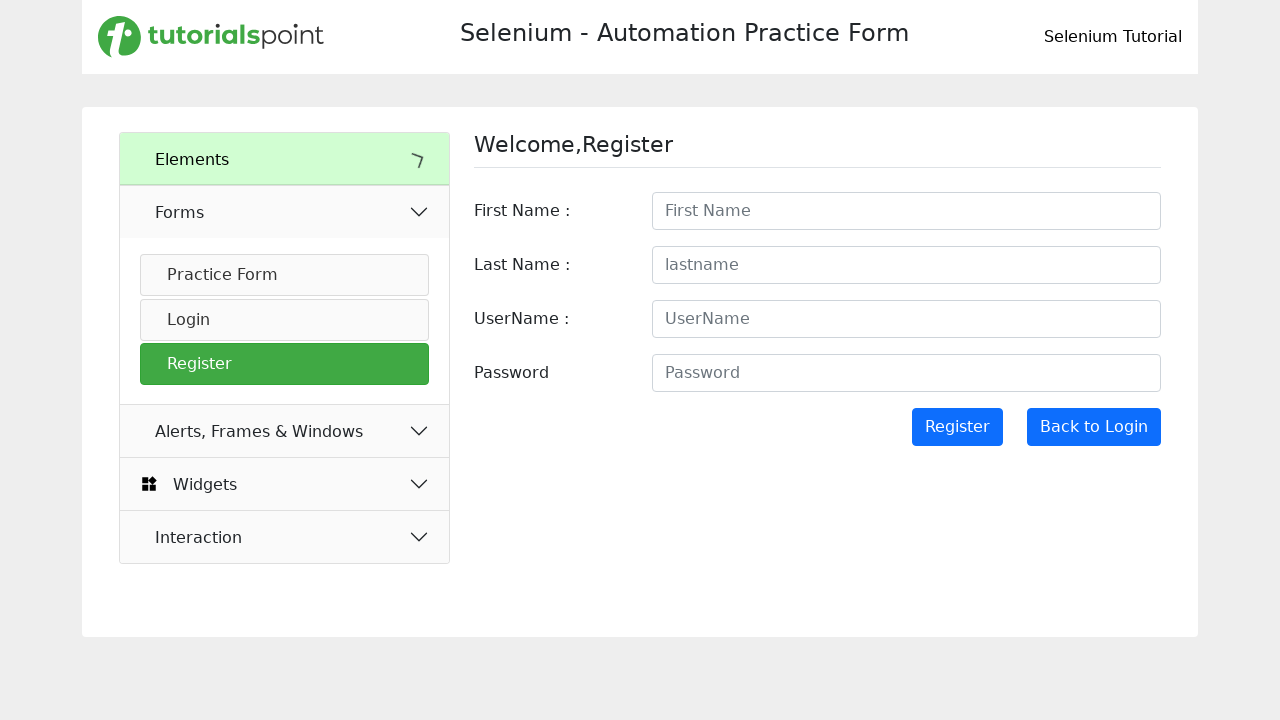

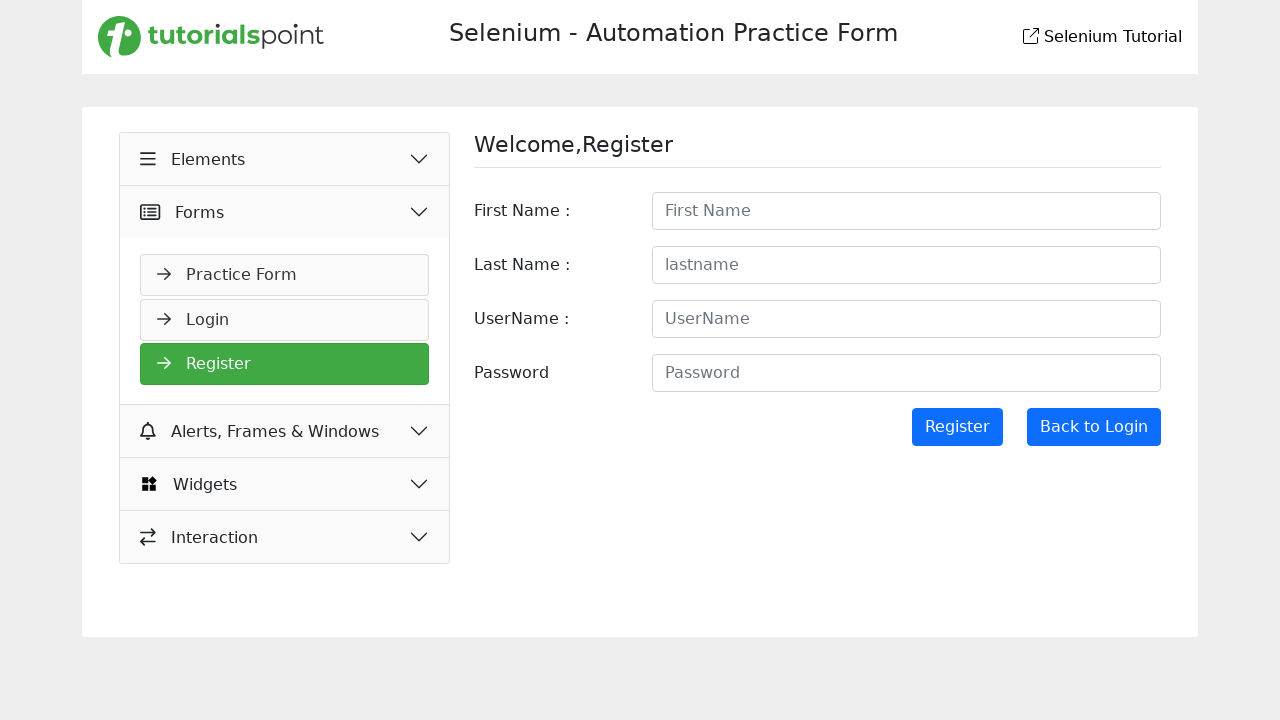